Tests drag and drop functionality by dragging a draggable element onto a droppable target on the Selenium demo page.

Starting URL: https://www.selenium.dev/selenium/web/droppableItems.html

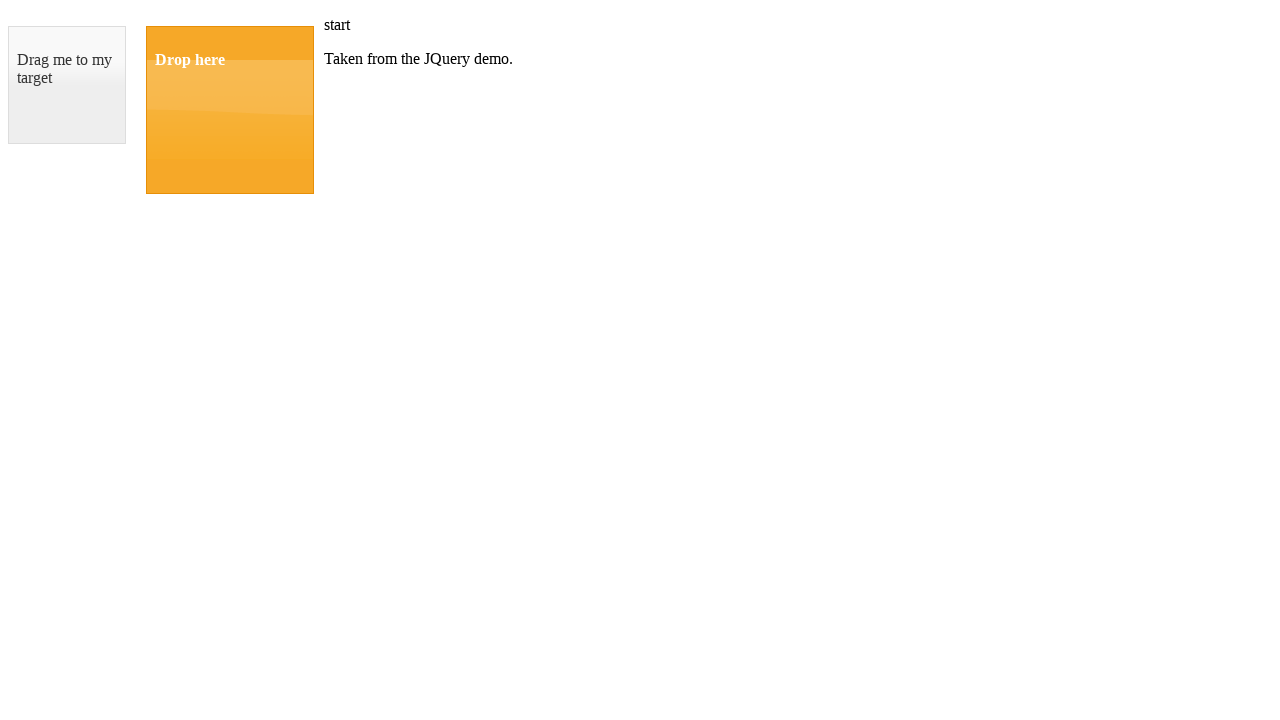

Navigated to Selenium drag and drop demo page
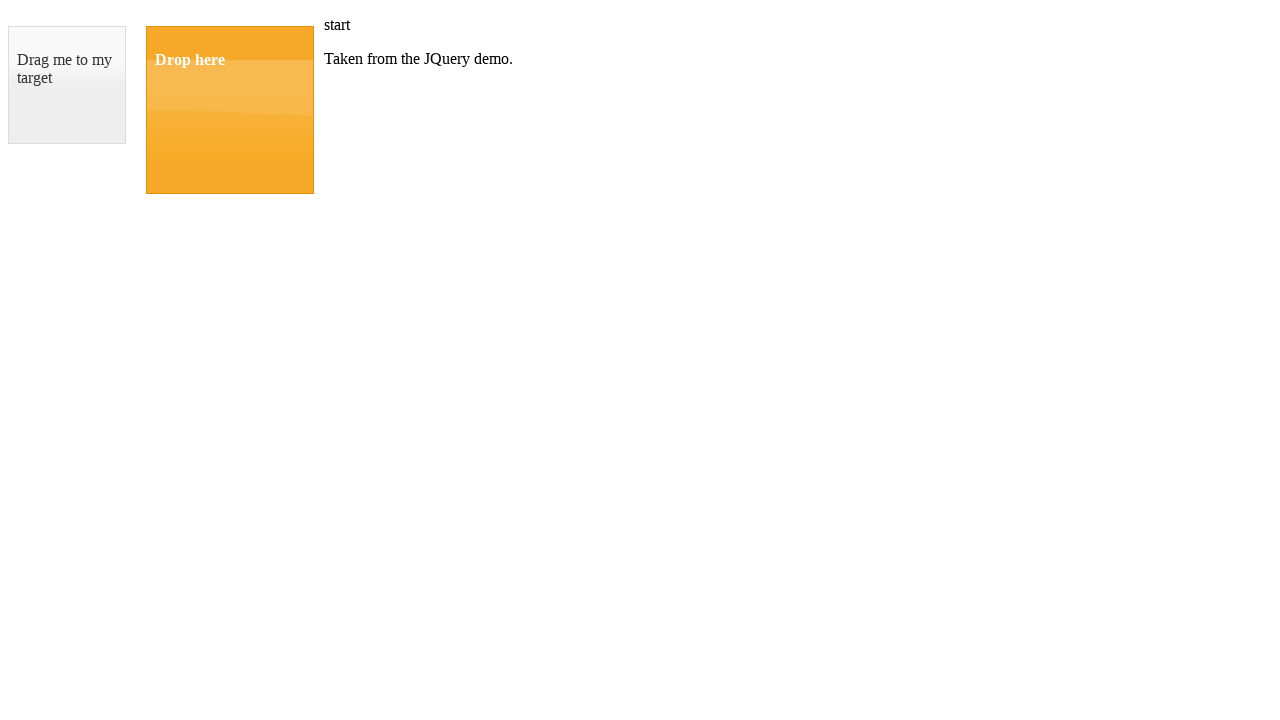

Located draggable source element
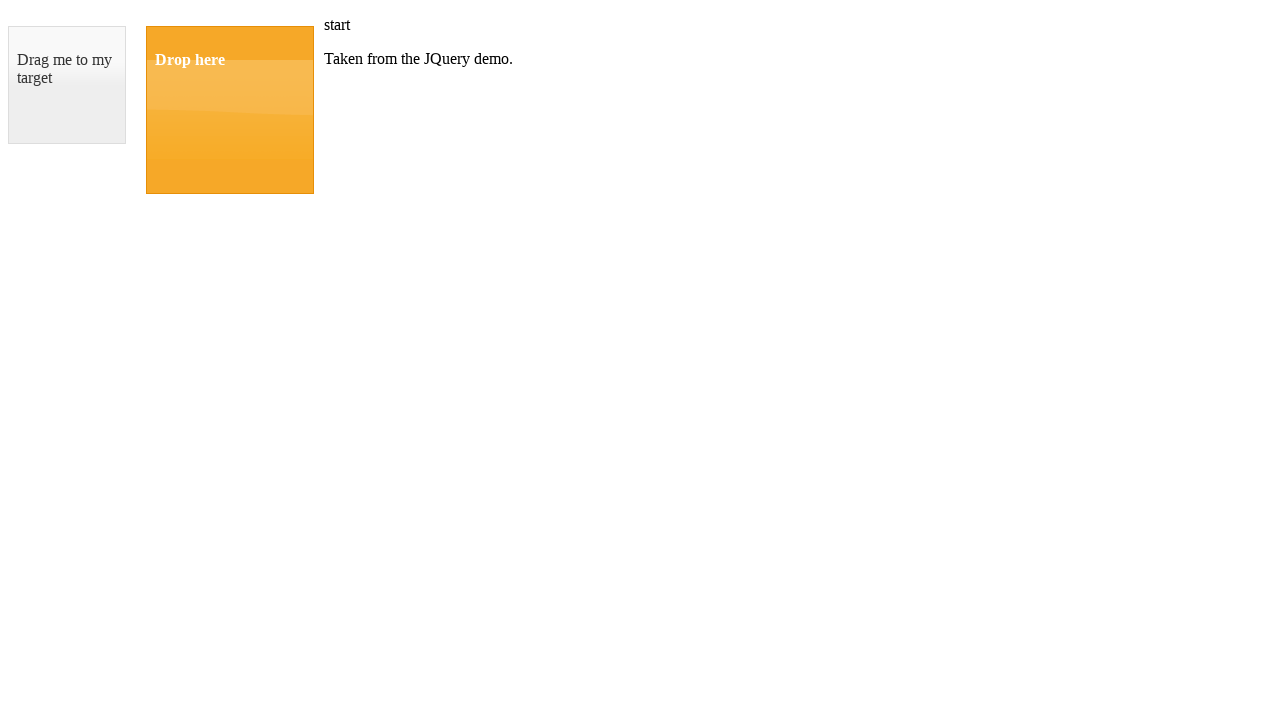

Located droppable target element
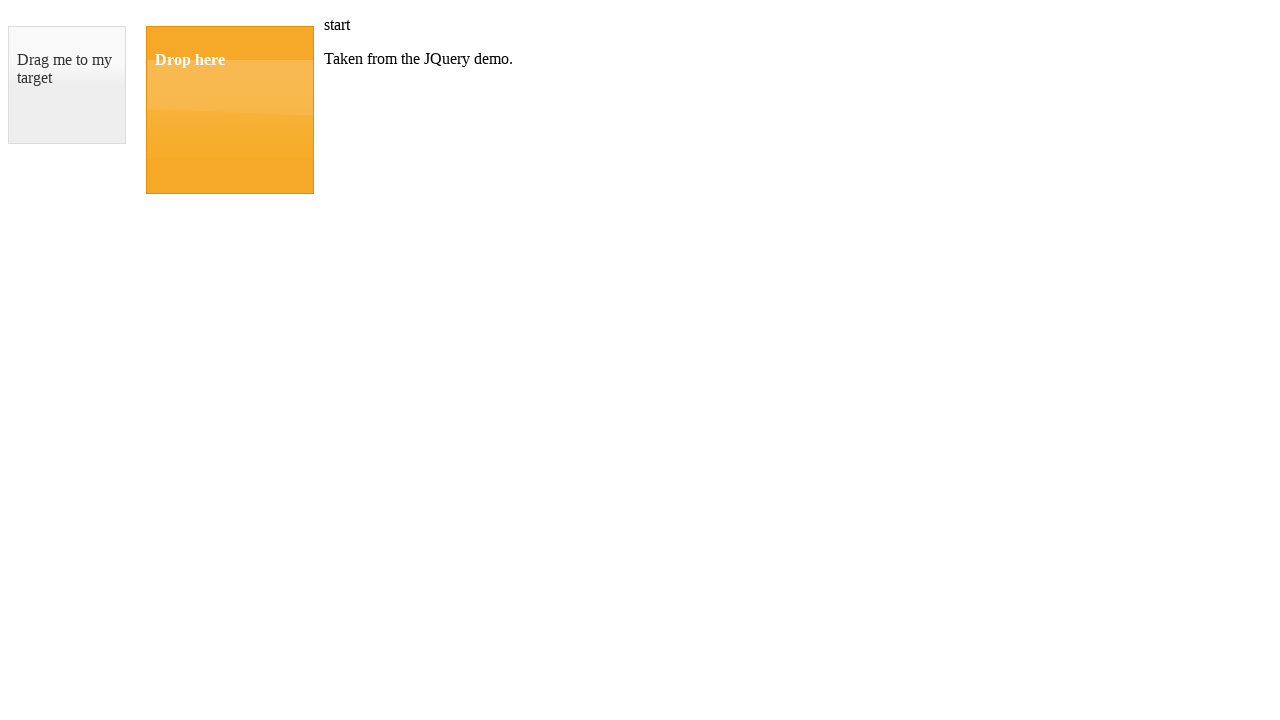

Dragged draggable element onto droppable target at (230, 110)
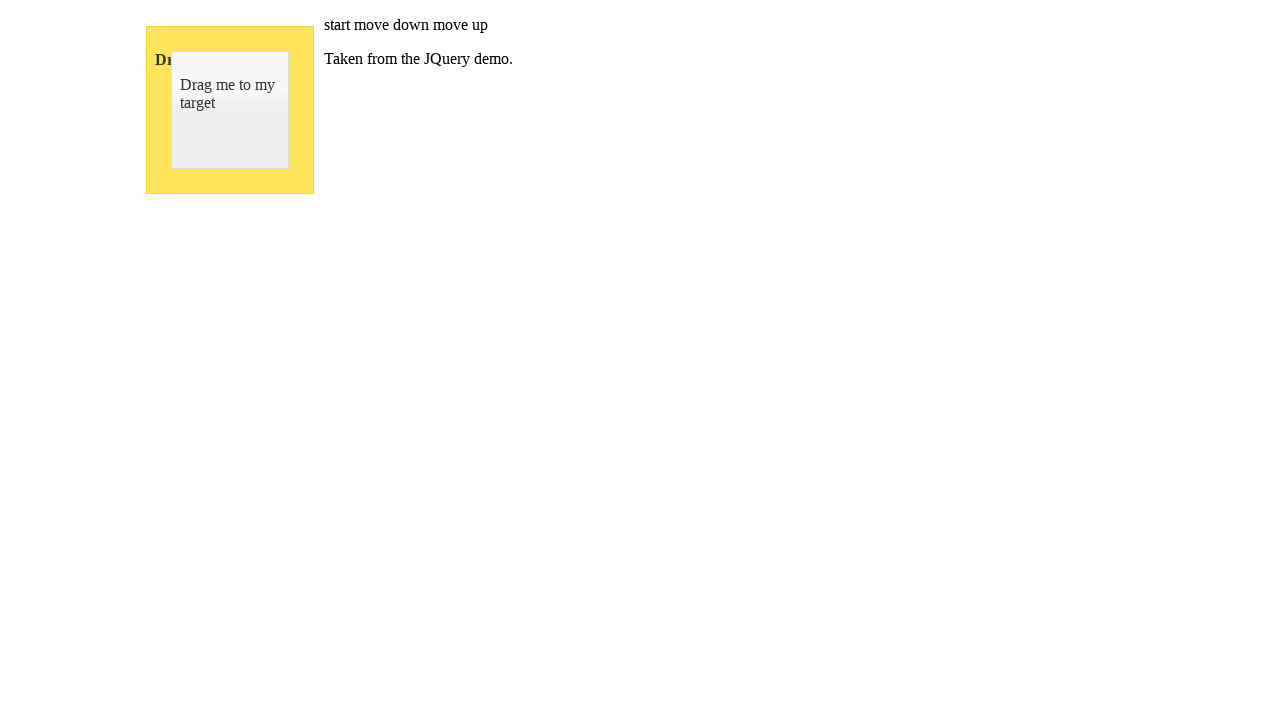

Waited 1 second to observe drag and drop result
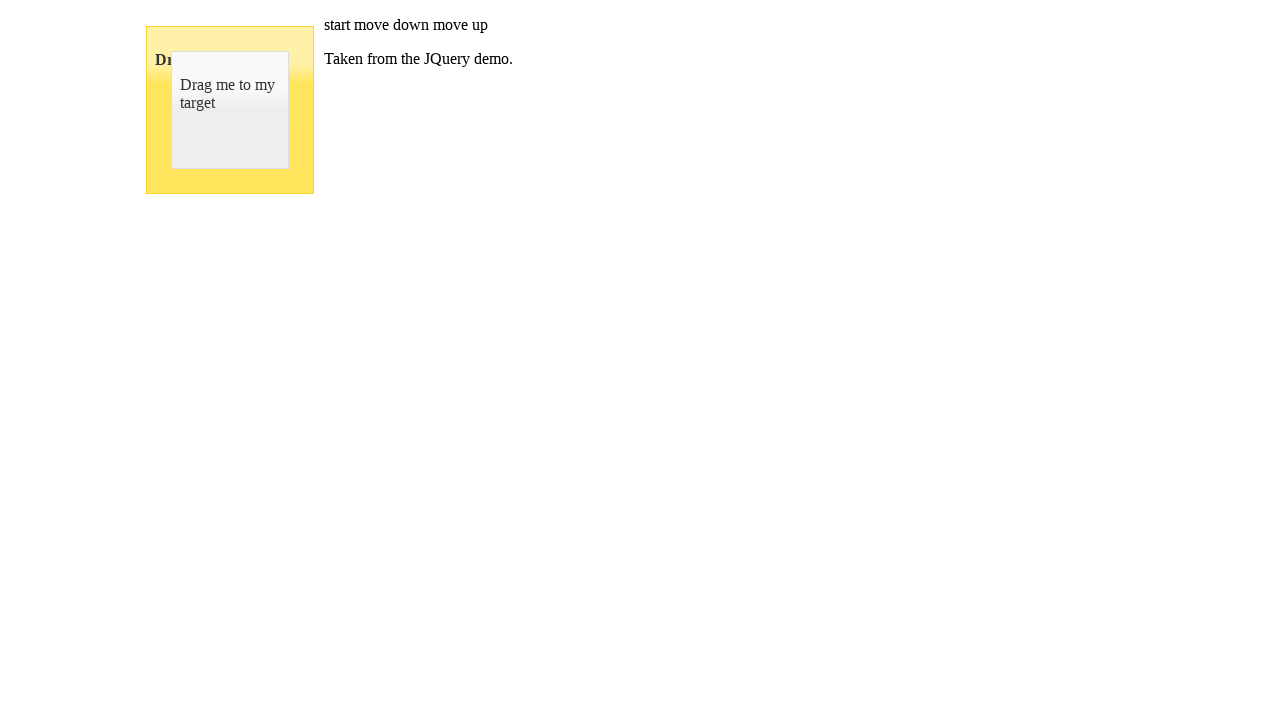

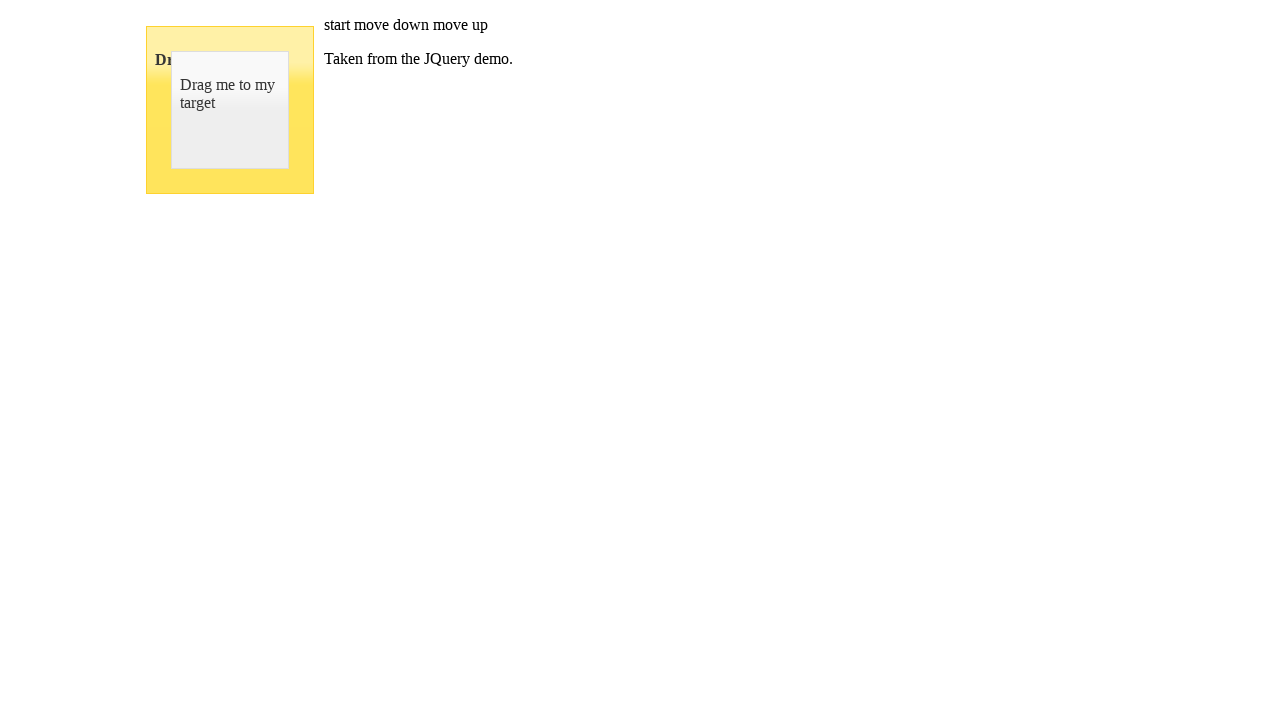